Fills out the DemoQA practice form with personal information including name, email, gender, phone number, hobbies, and address.

Starting URL: https://demoqa.com/automation-practice-form

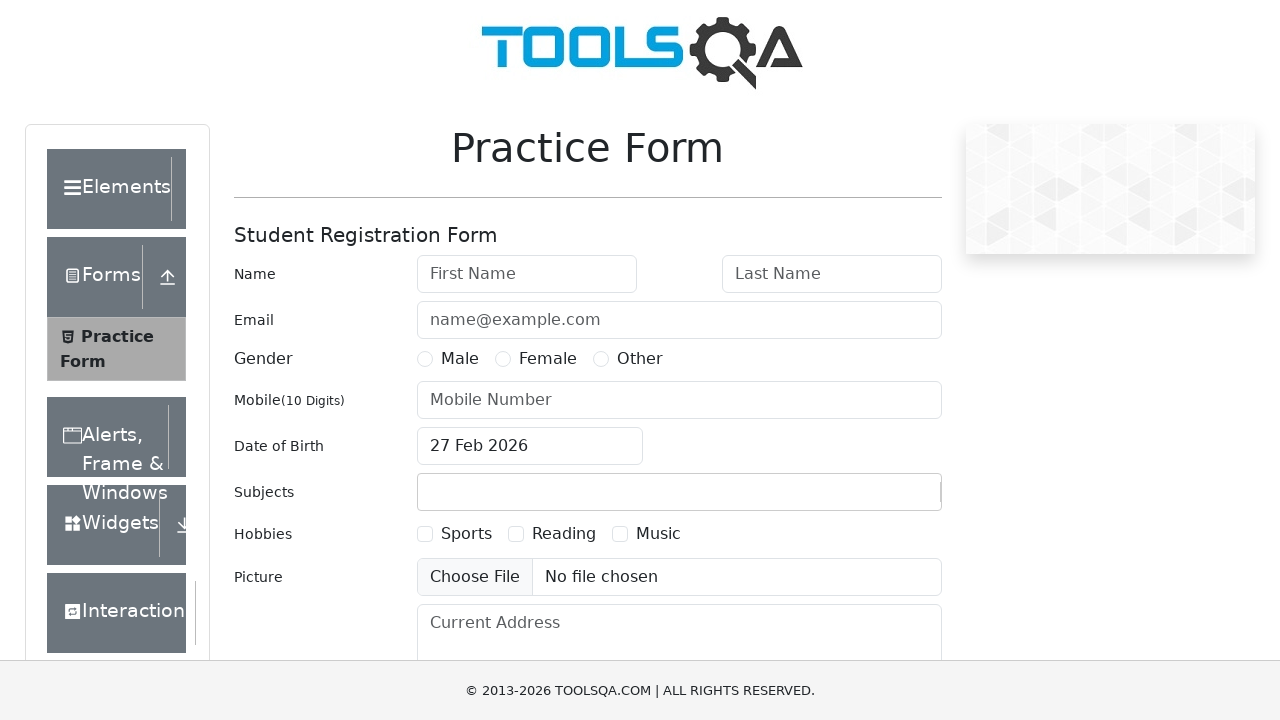

Filled first name field with 'Aidin' on #firstName
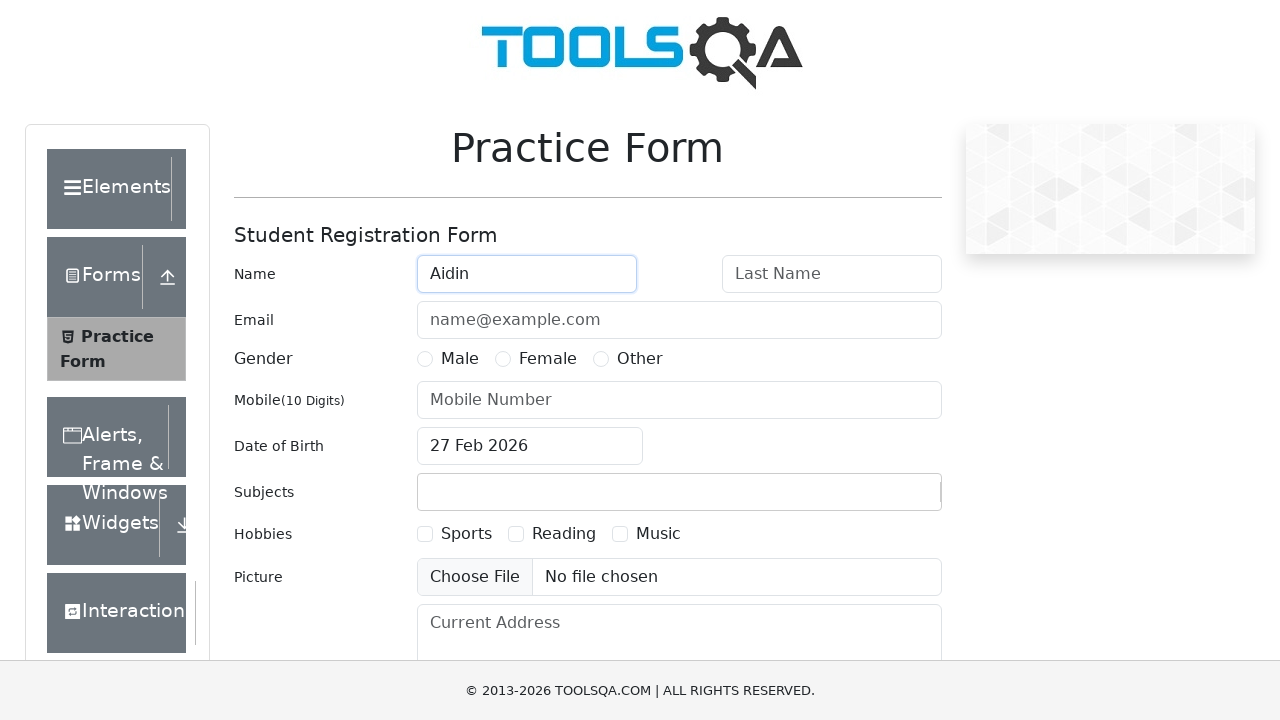

Filled last name field with 'Iskenderov' on #lastName
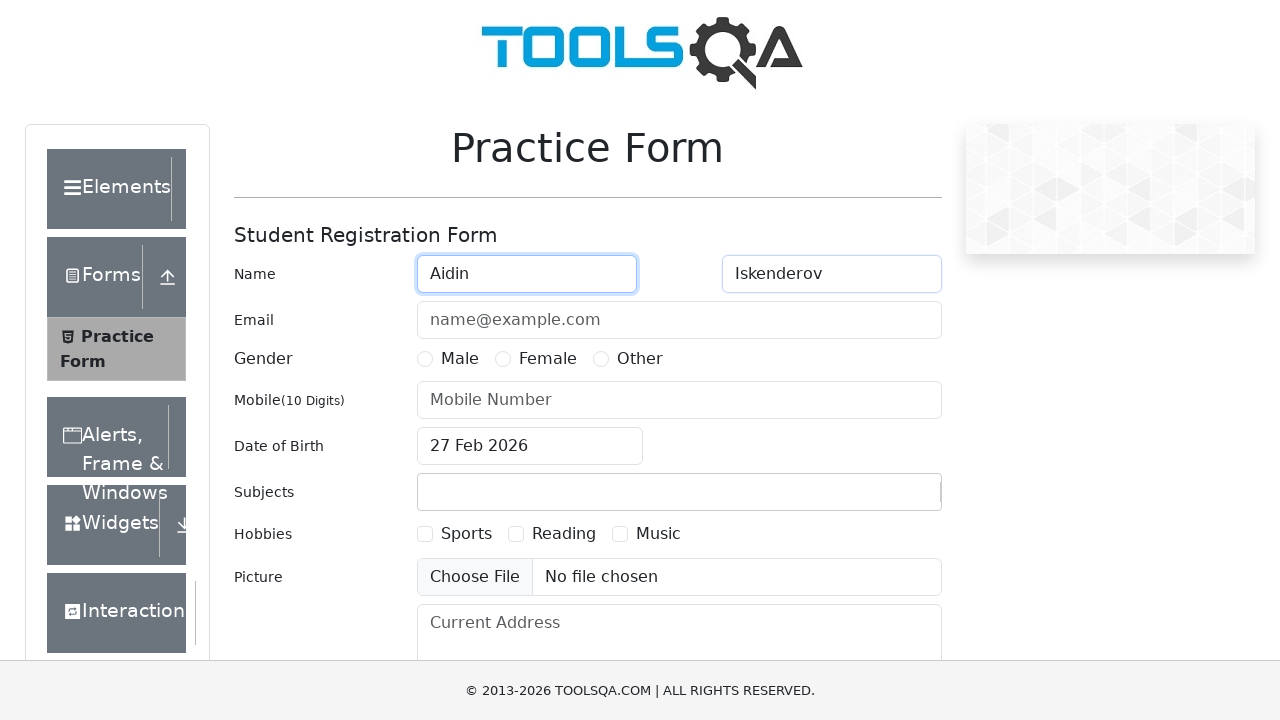

Filled email field with 'aidin@gmail.com' on #userEmail
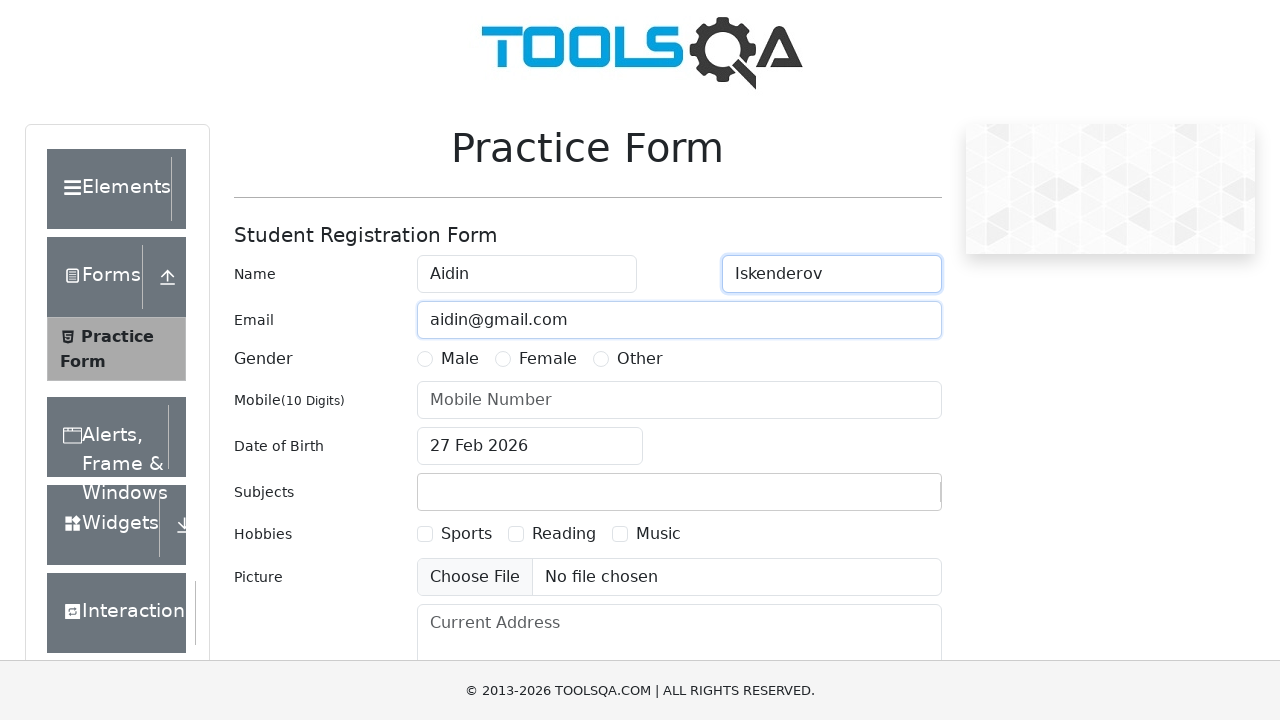

Selected 'Other' gender option at (640, 359) on label[for='gender-radio-3']
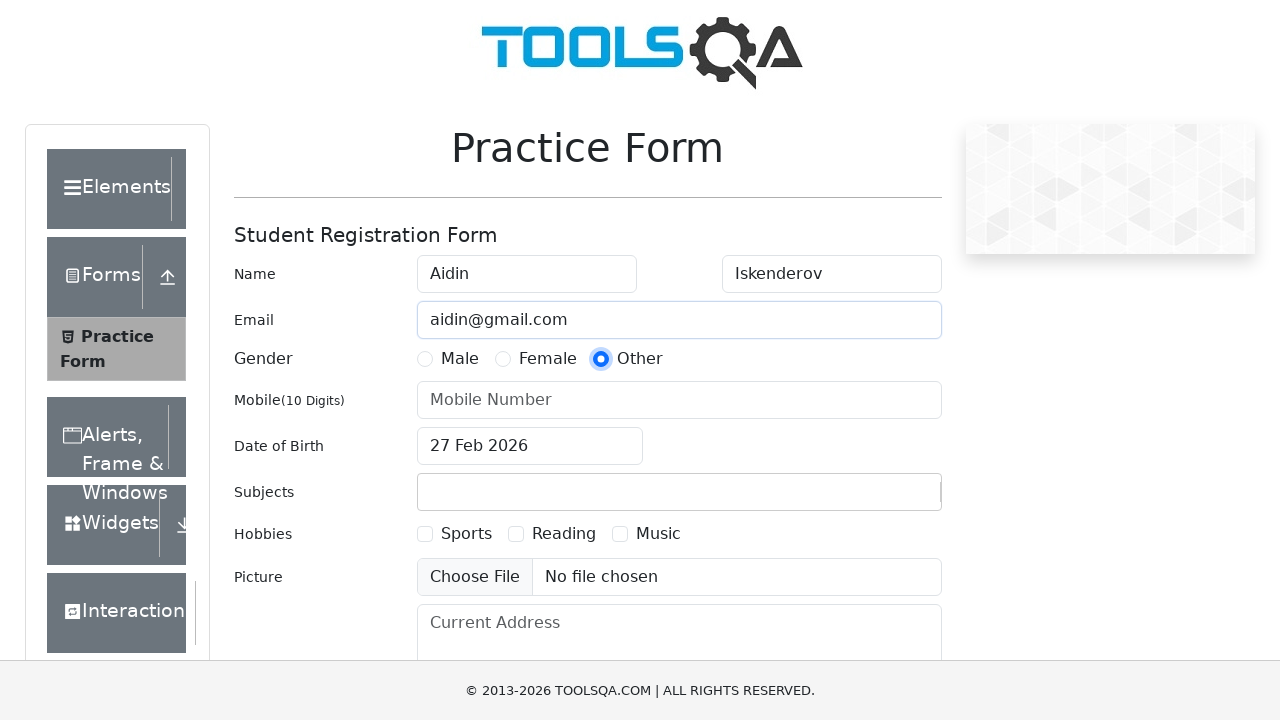

Filled mobile number with '0772342576' on #userNumber
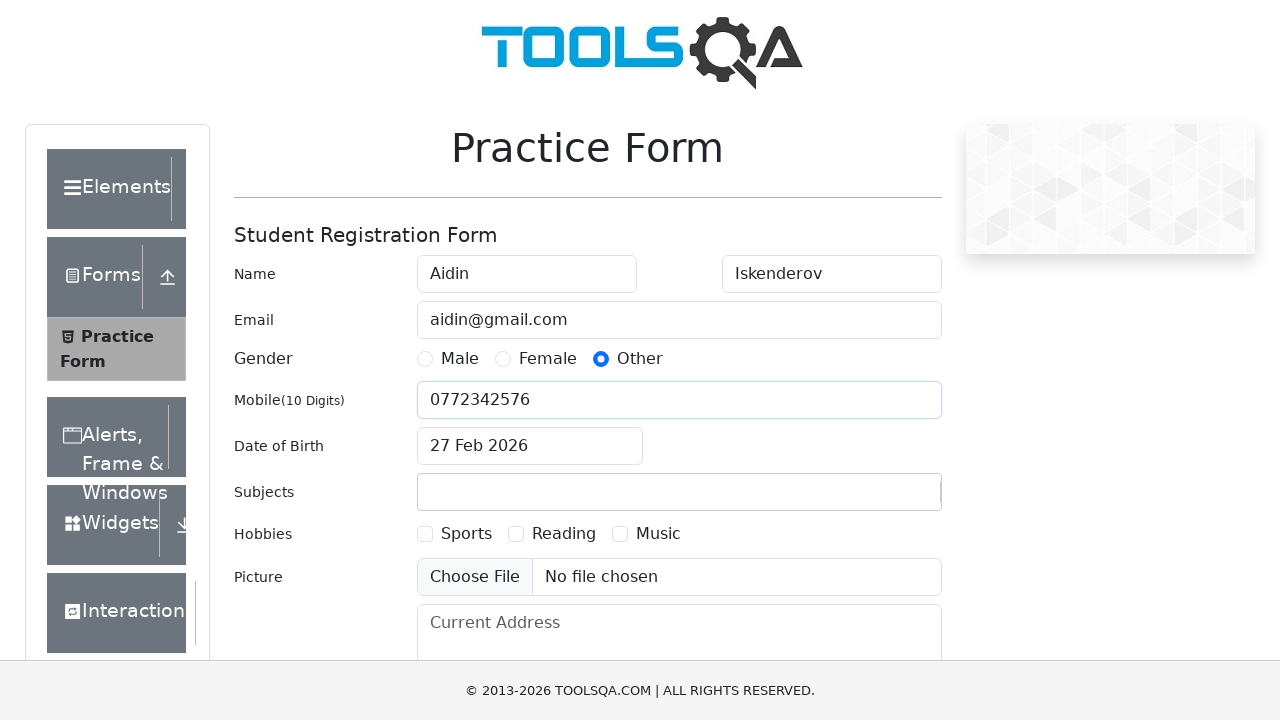

Selected 'Sports' hobby checkbox at (466, 534) on label[for='hobbies-checkbox-1']
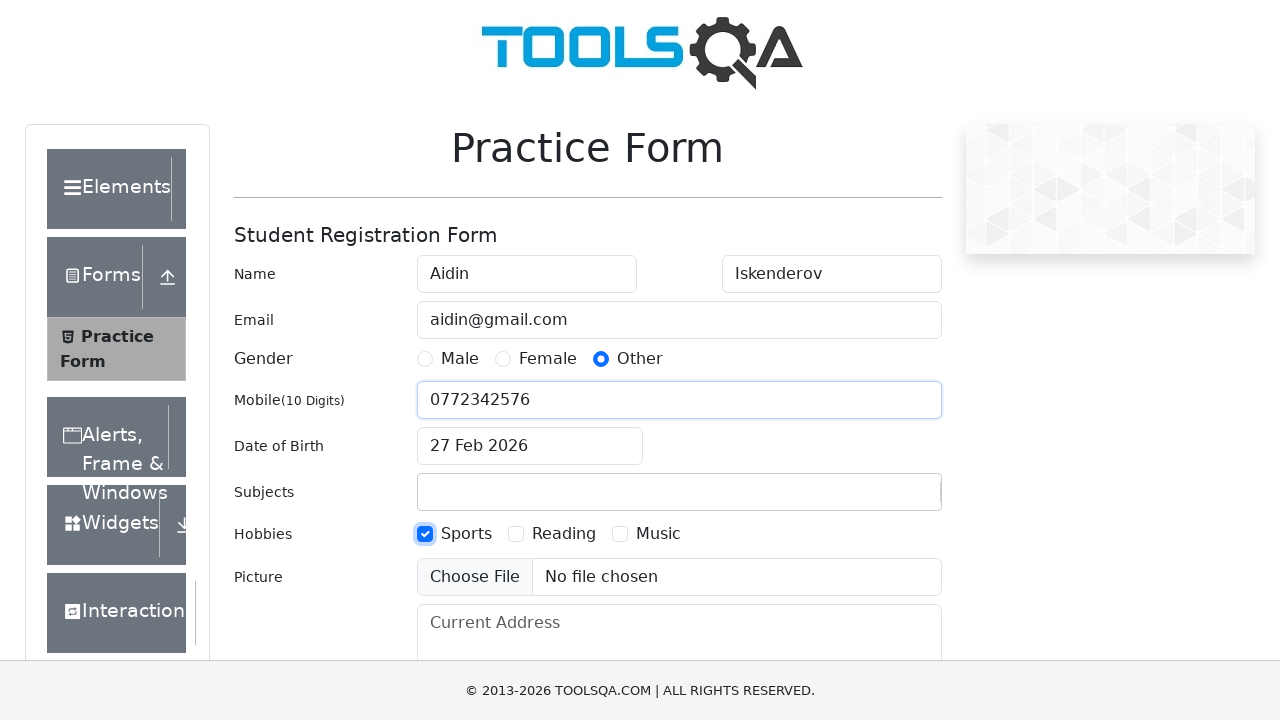

Scrolled to current address field
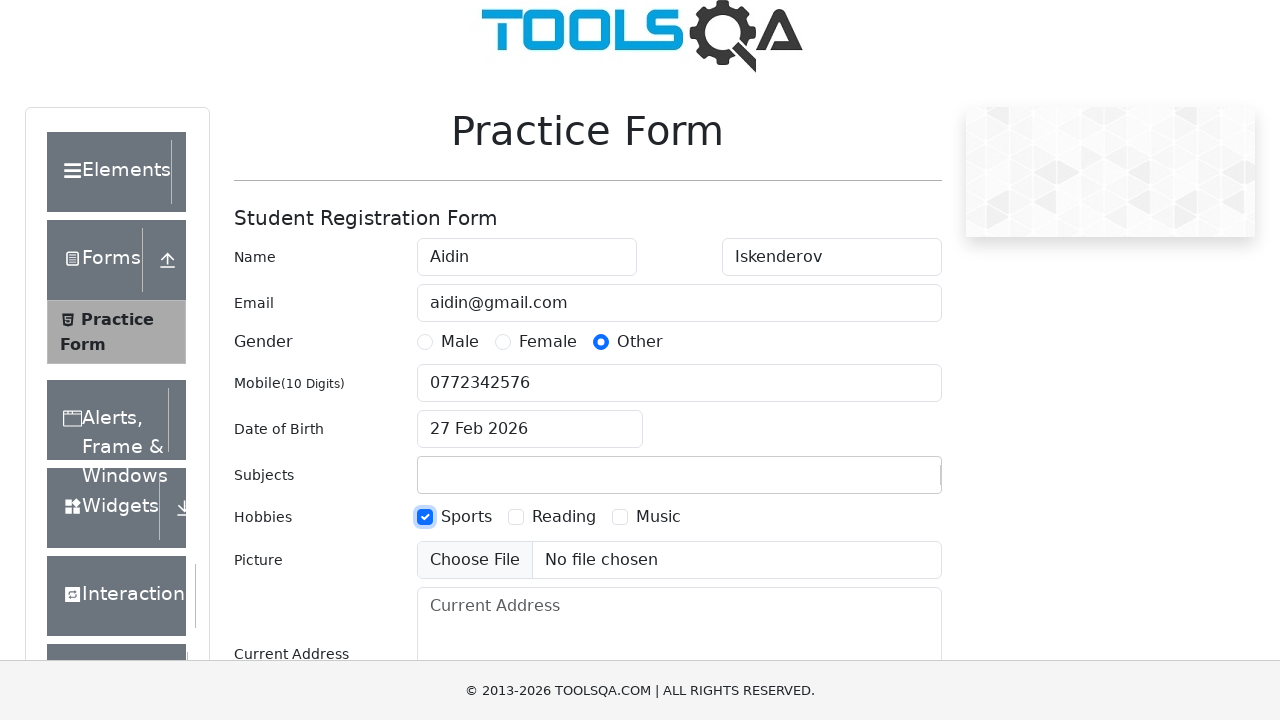

Filled current address field with 'Mederova 8/1' on #currentAddress
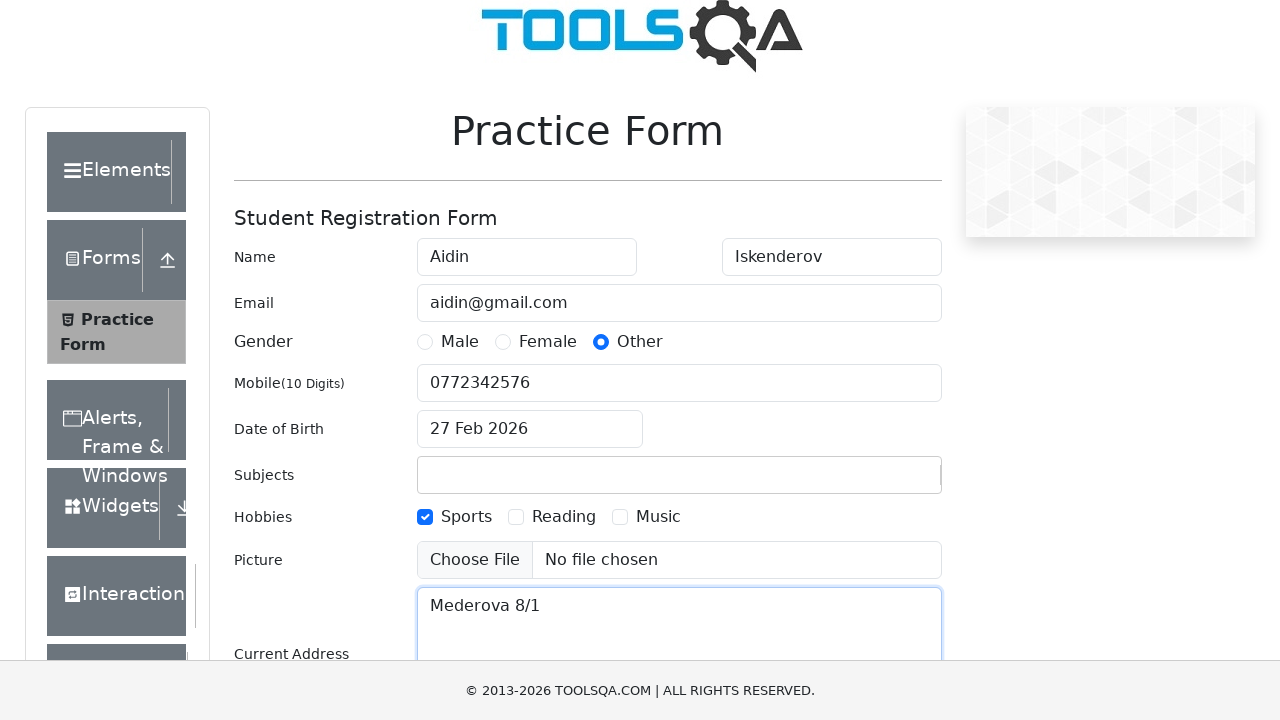

Waited 1 second to observe the filled form
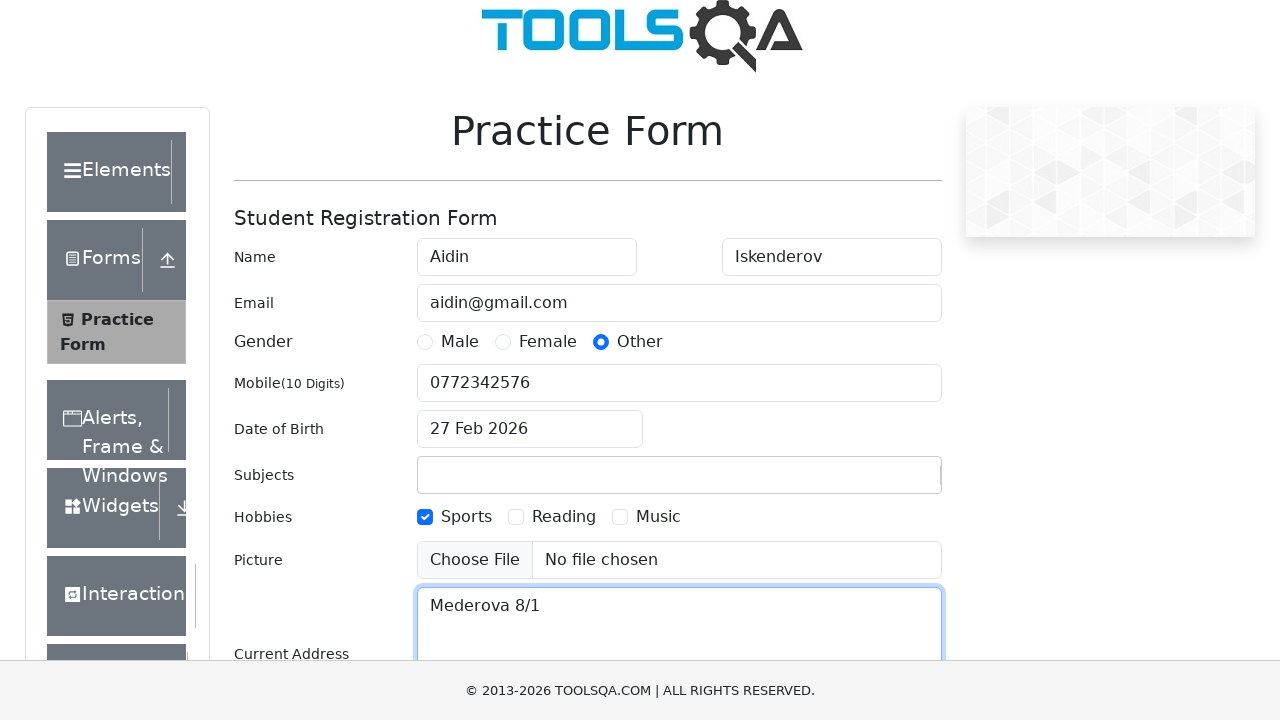

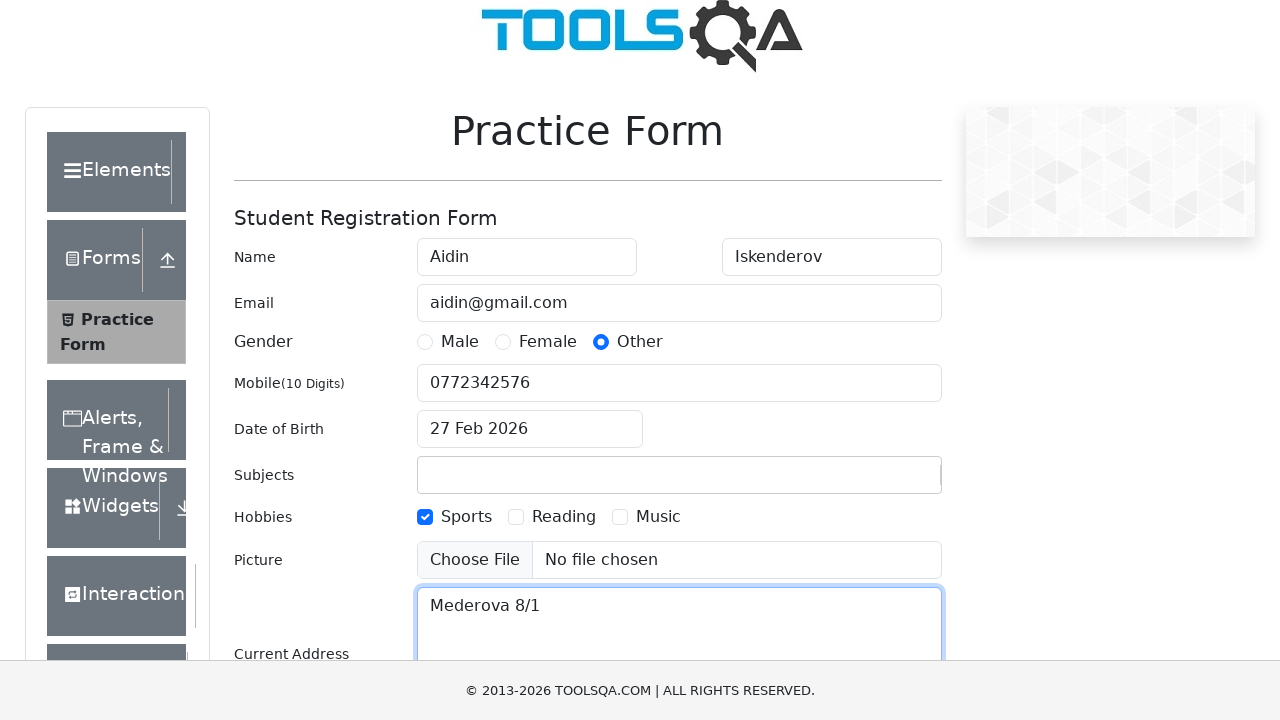